Tests a demo registration form by filling required input fields in three sections and submitting the form, then verifies successful registration message is displayed.

Starting URL: http://suninjuly.github.io/registration1.html

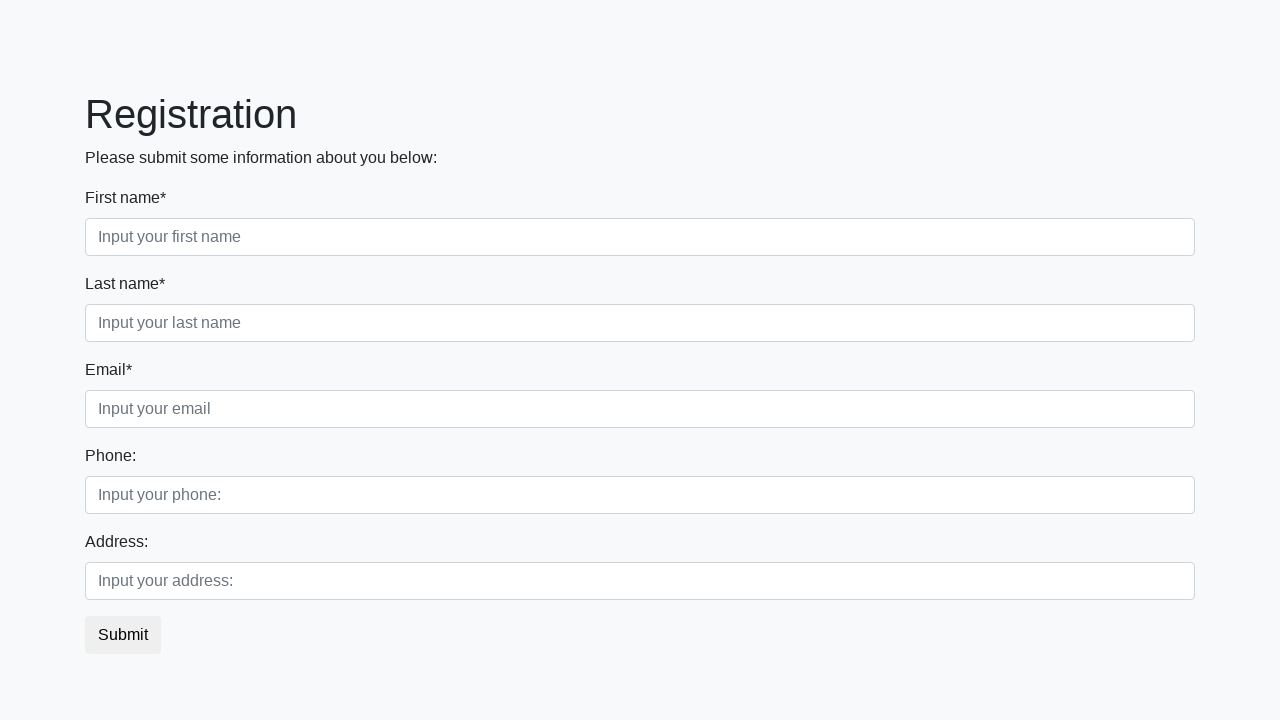

Filled first required field with 'John' on .first_class input:required
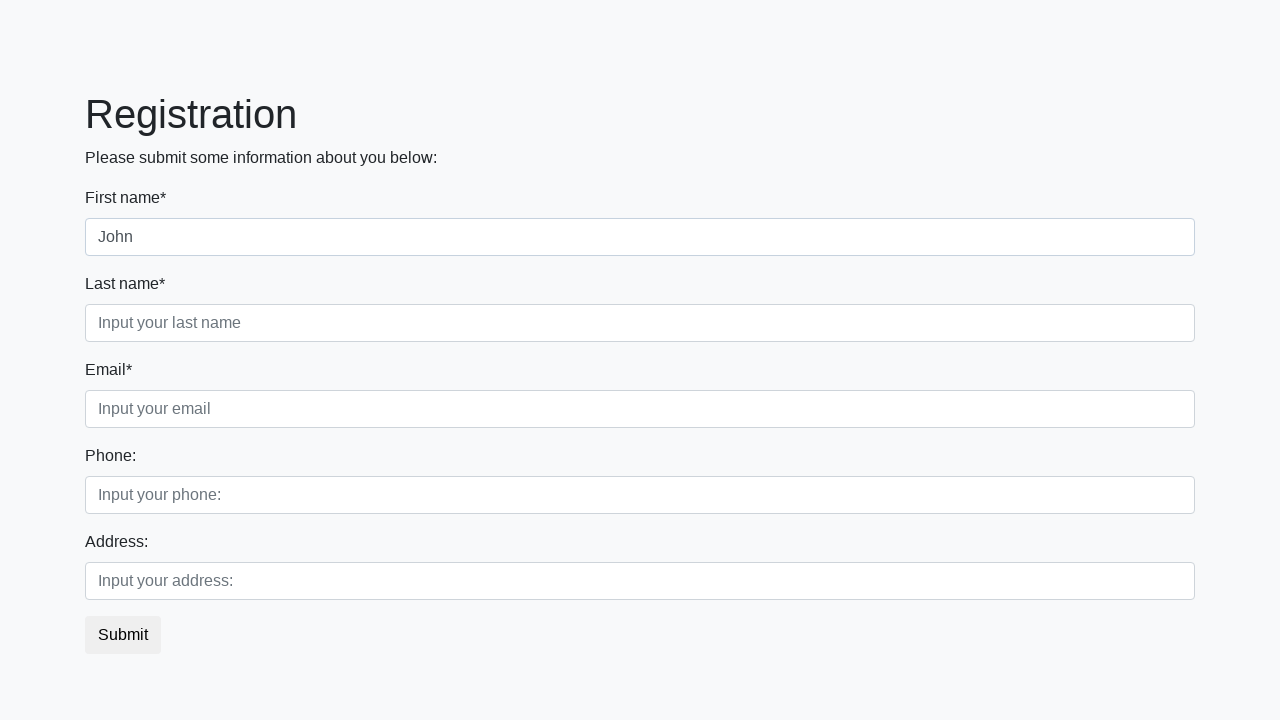

Filled second required field with 'Doe' on .second_class input:required
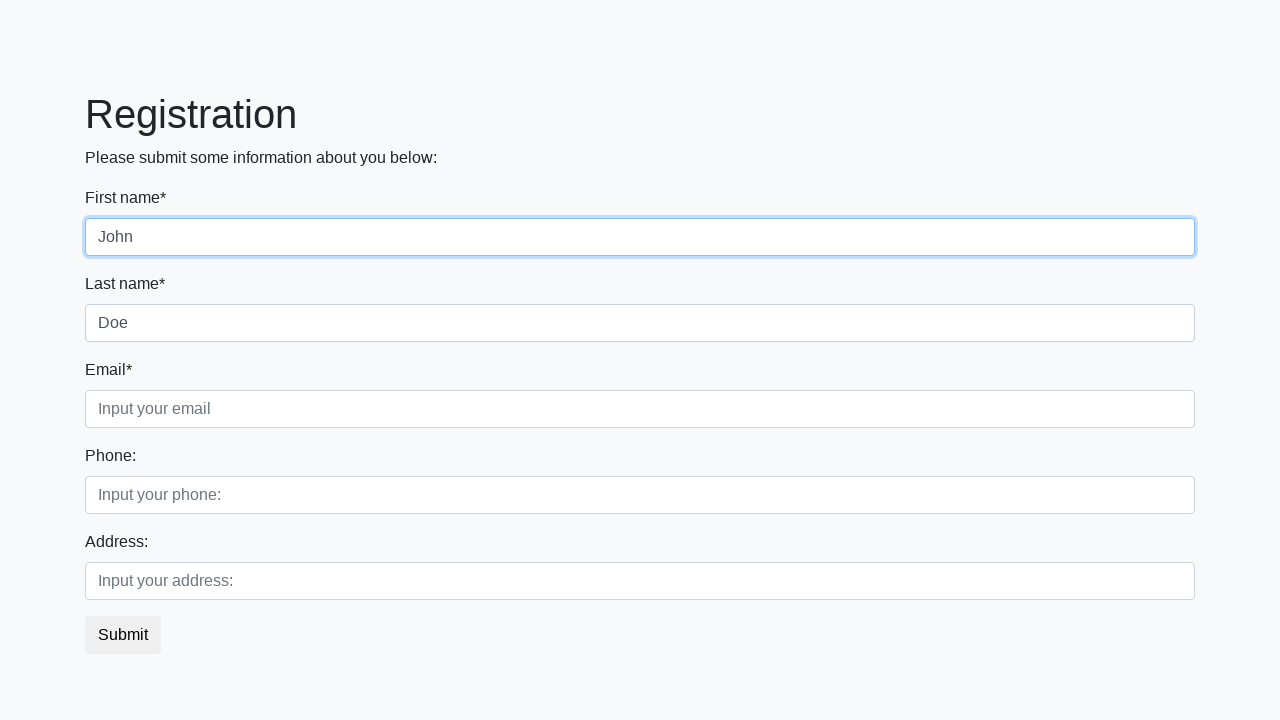

Filled third required field with 'john.doe@example.com' on .third_class input:required
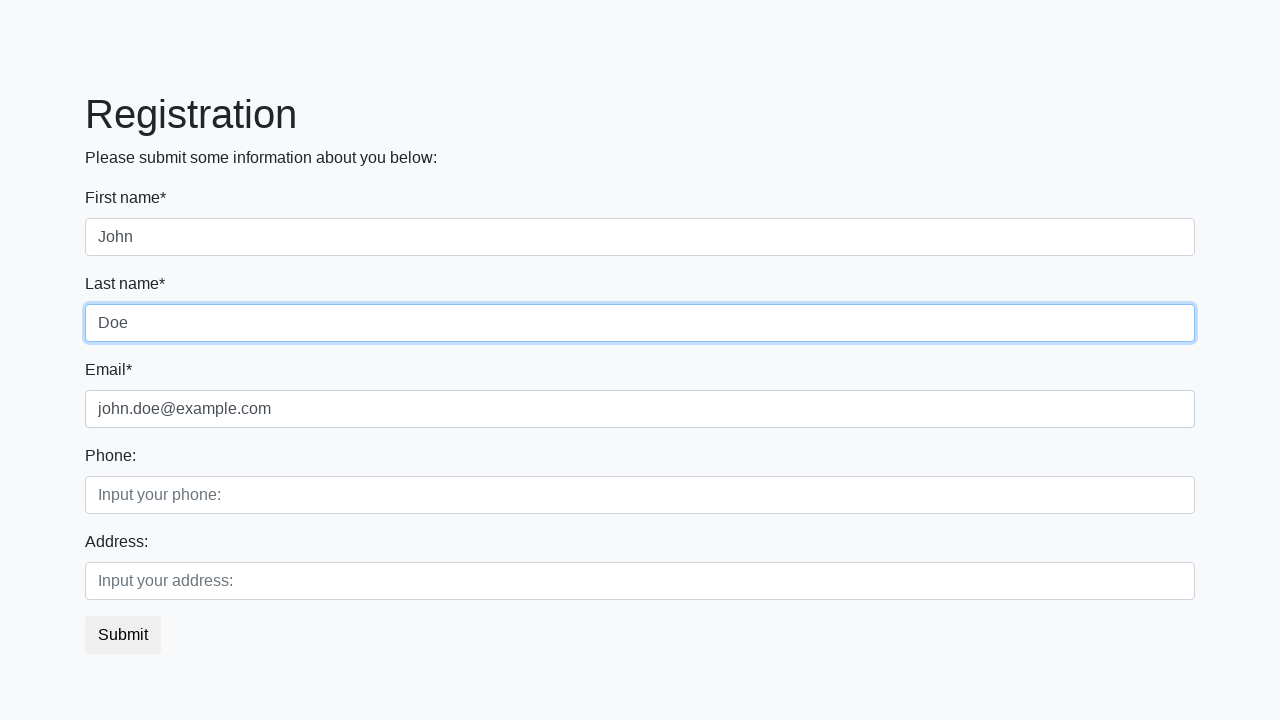

Clicked submit button at (123, 635) on button.btn
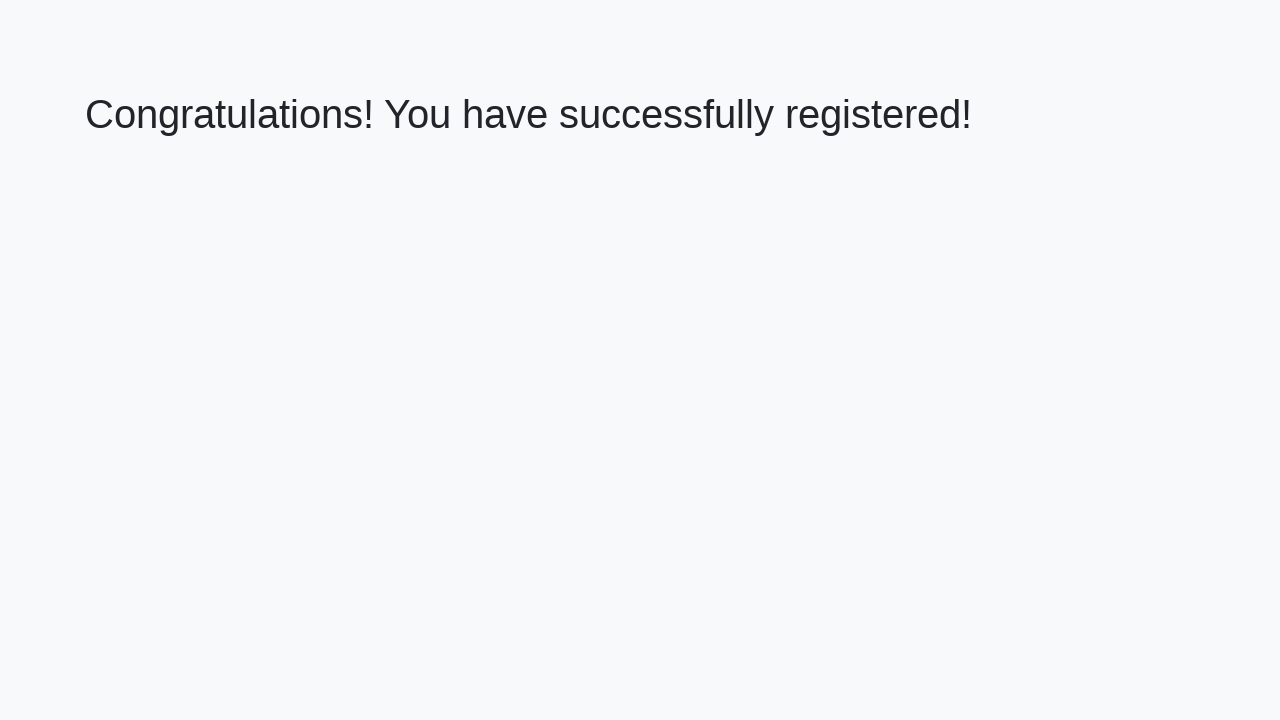

Success message appeared with h1 element
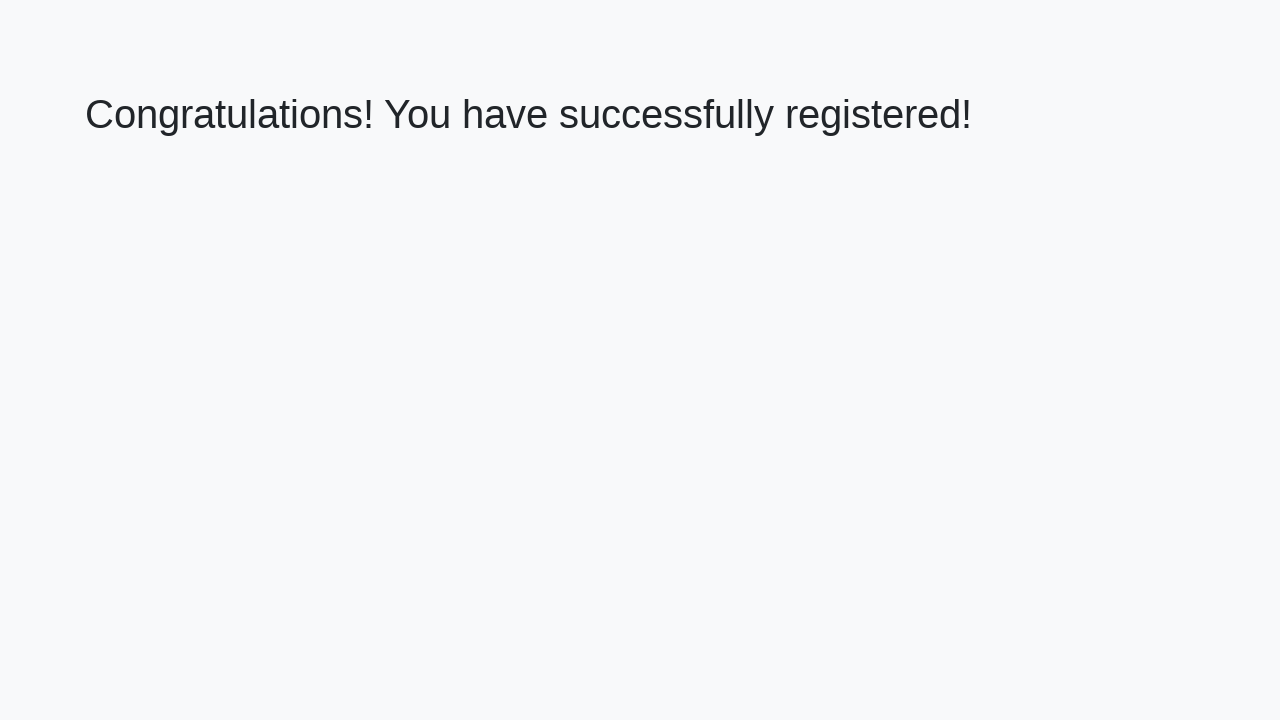

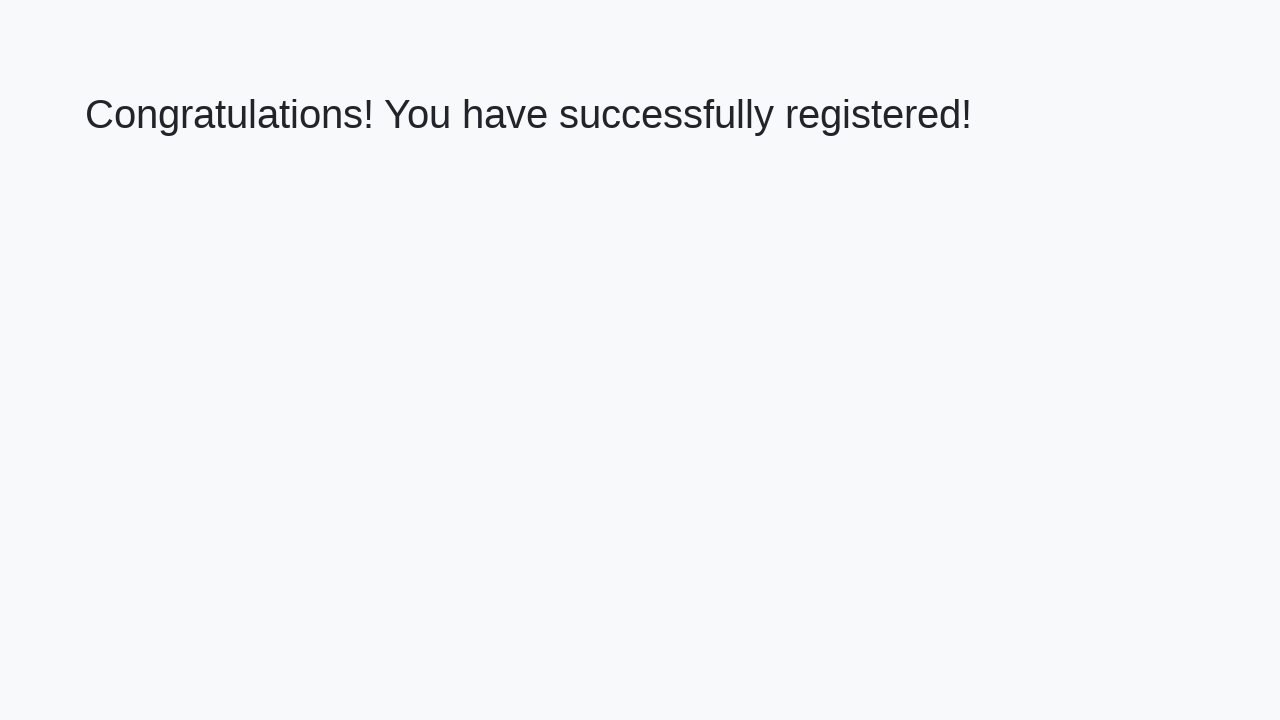